Tests phone product details by clicking on Phones category, selecting a phone, and verifying product information is displayed.

Starting URL: https://www.demoblaze.com/

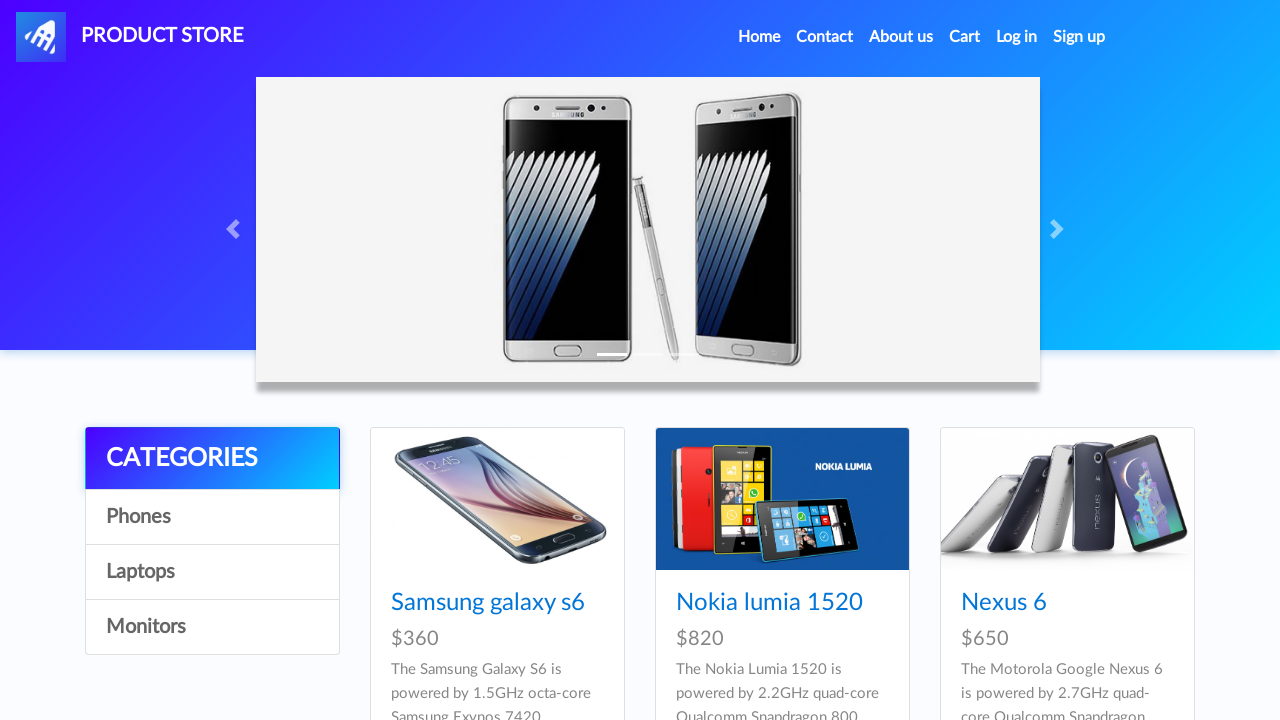

Clicked on Phones category at (212, 517) on text=Phones
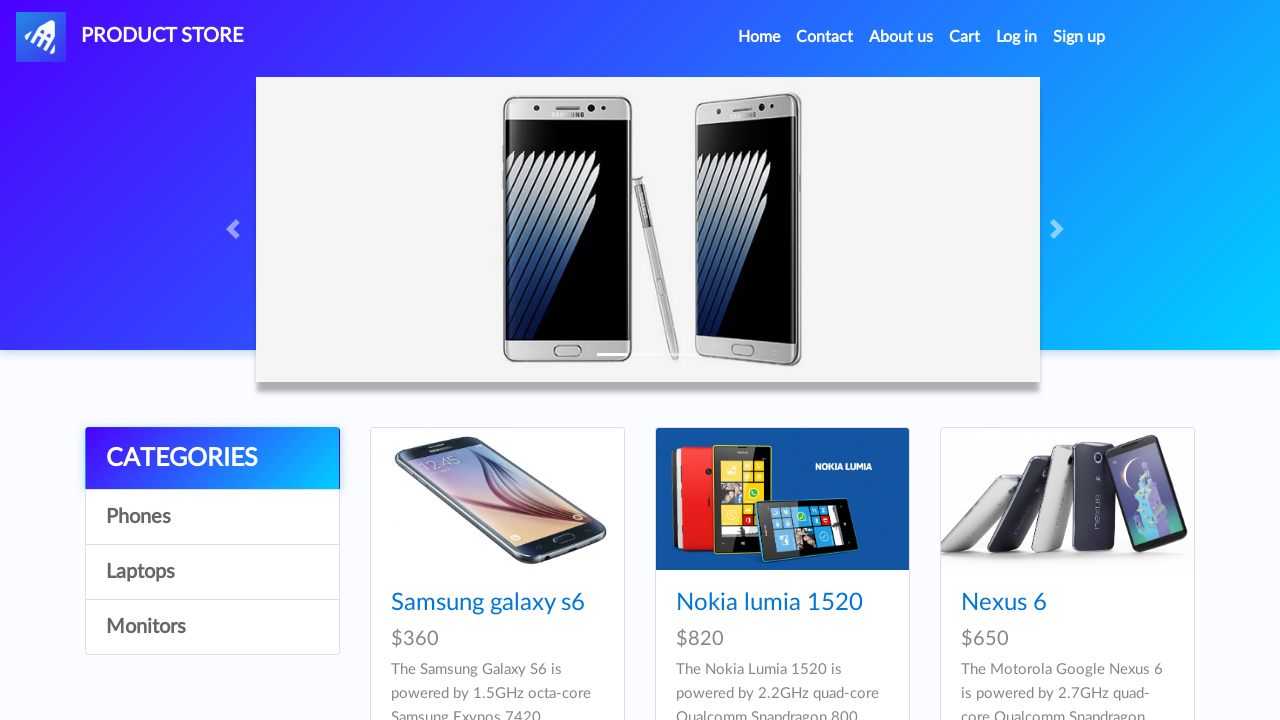

Waited 2000ms for phones to load
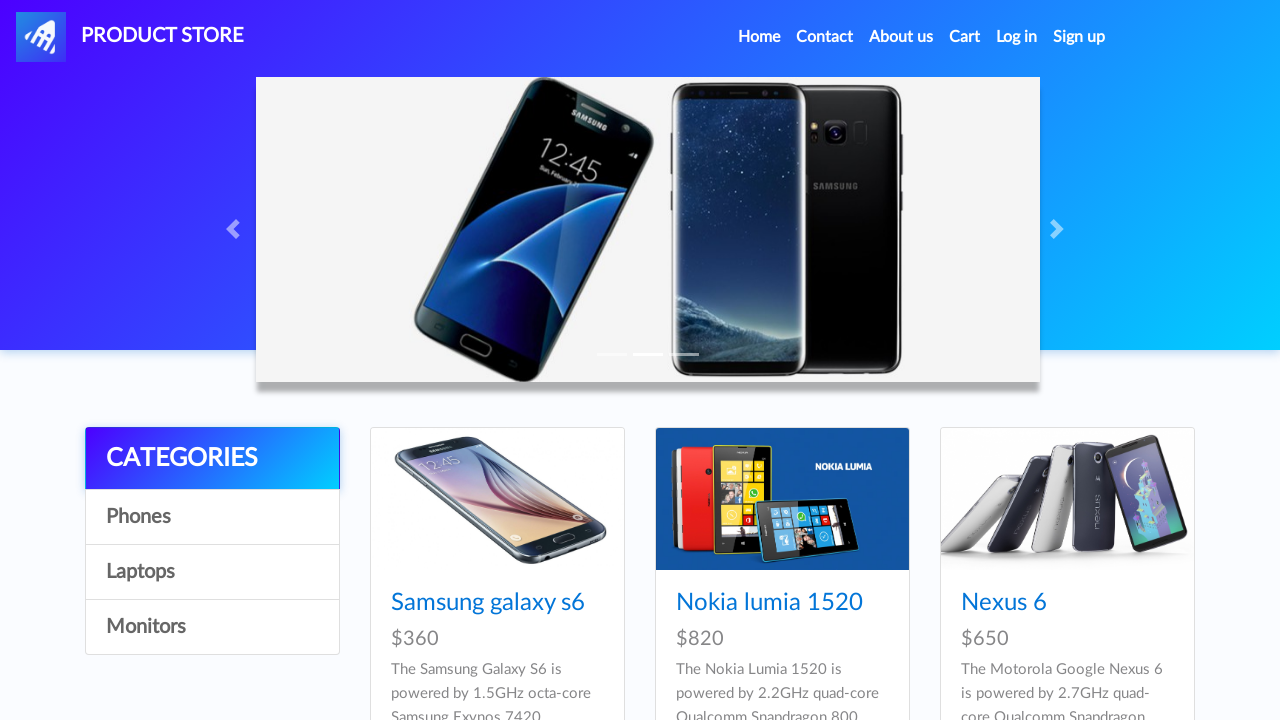

Phone cards loaded and visible
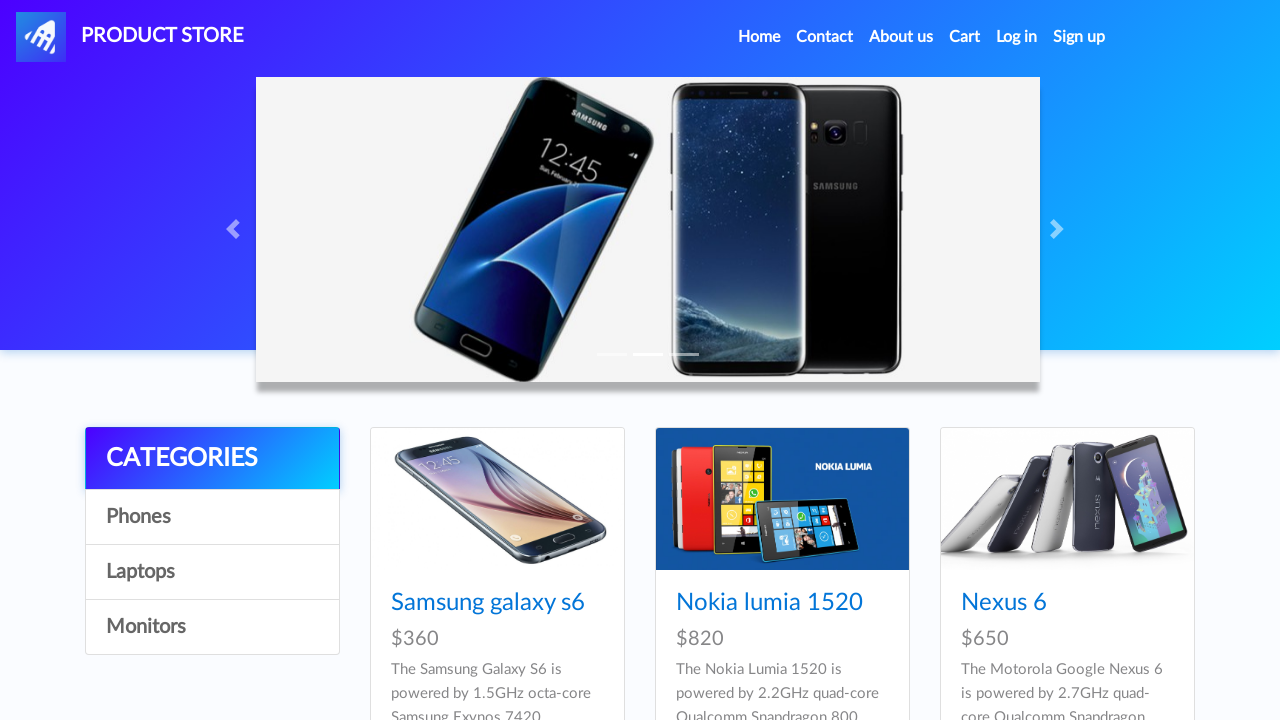

Clicked on first phone product at (488, 603) on .card-title a >> nth=0
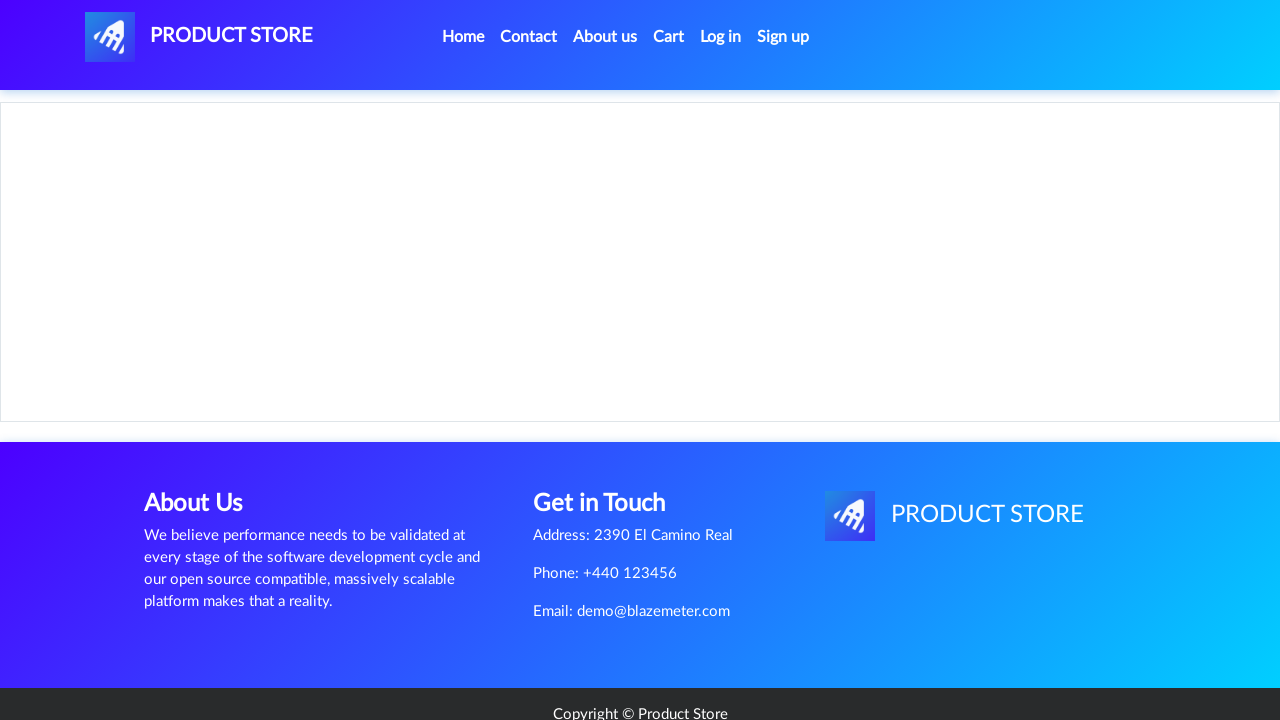

Waited 2000ms for product details page to load
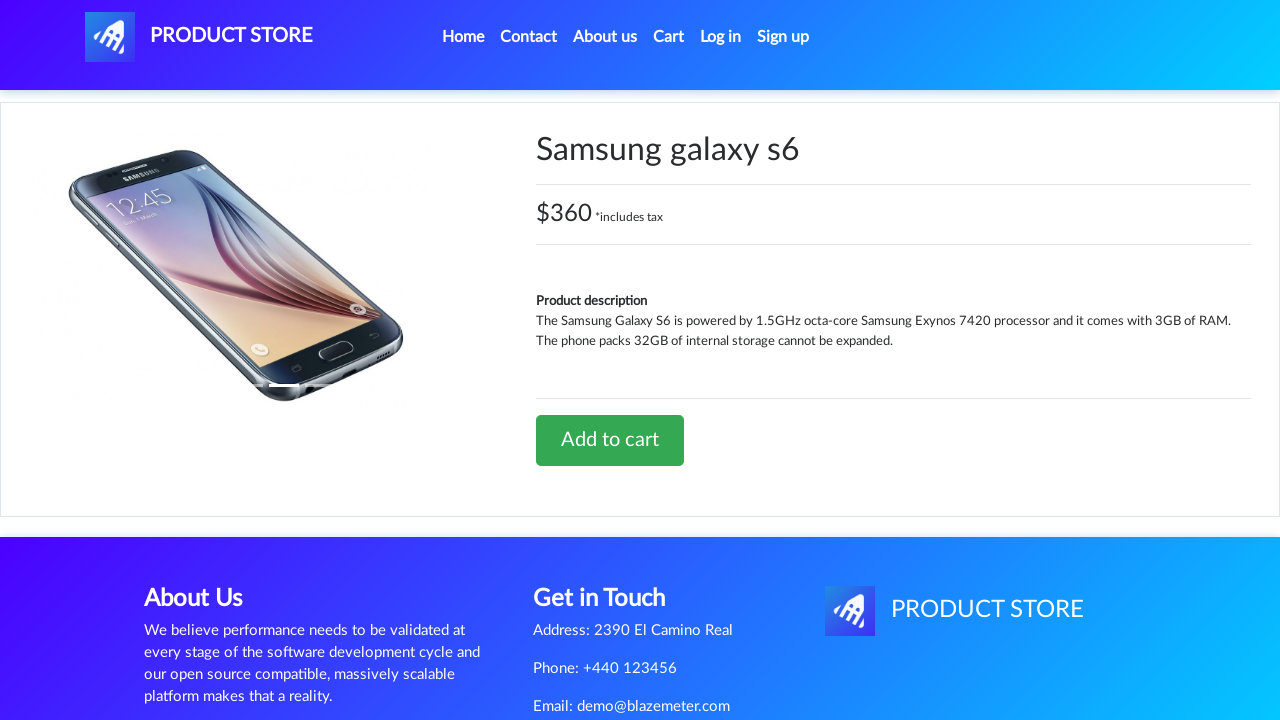

Product name element is visible
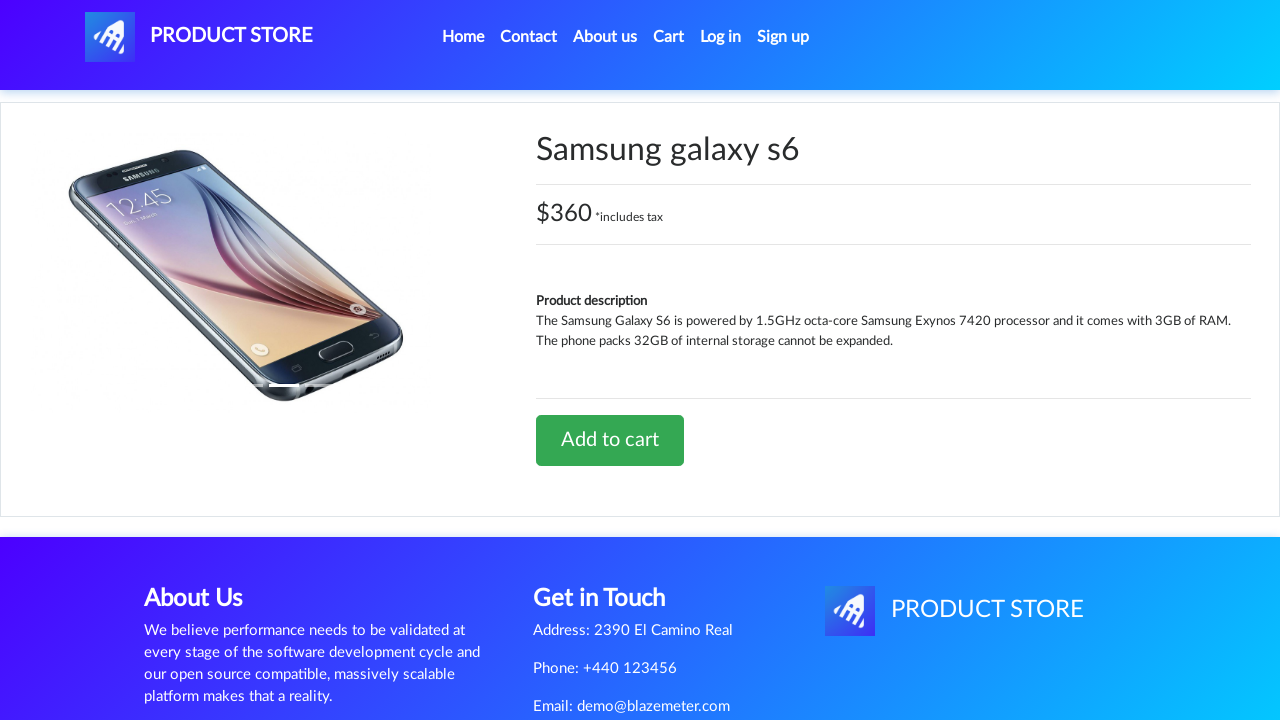

Product price element is visible
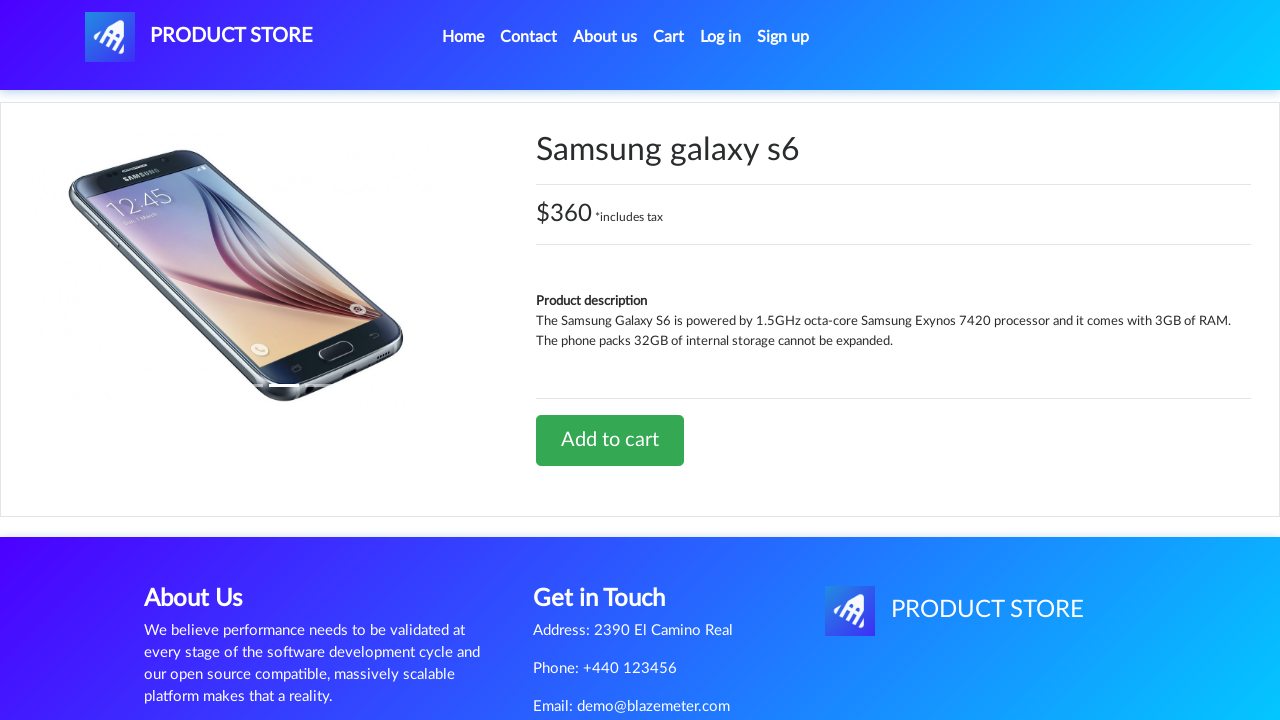

Product description element is visible
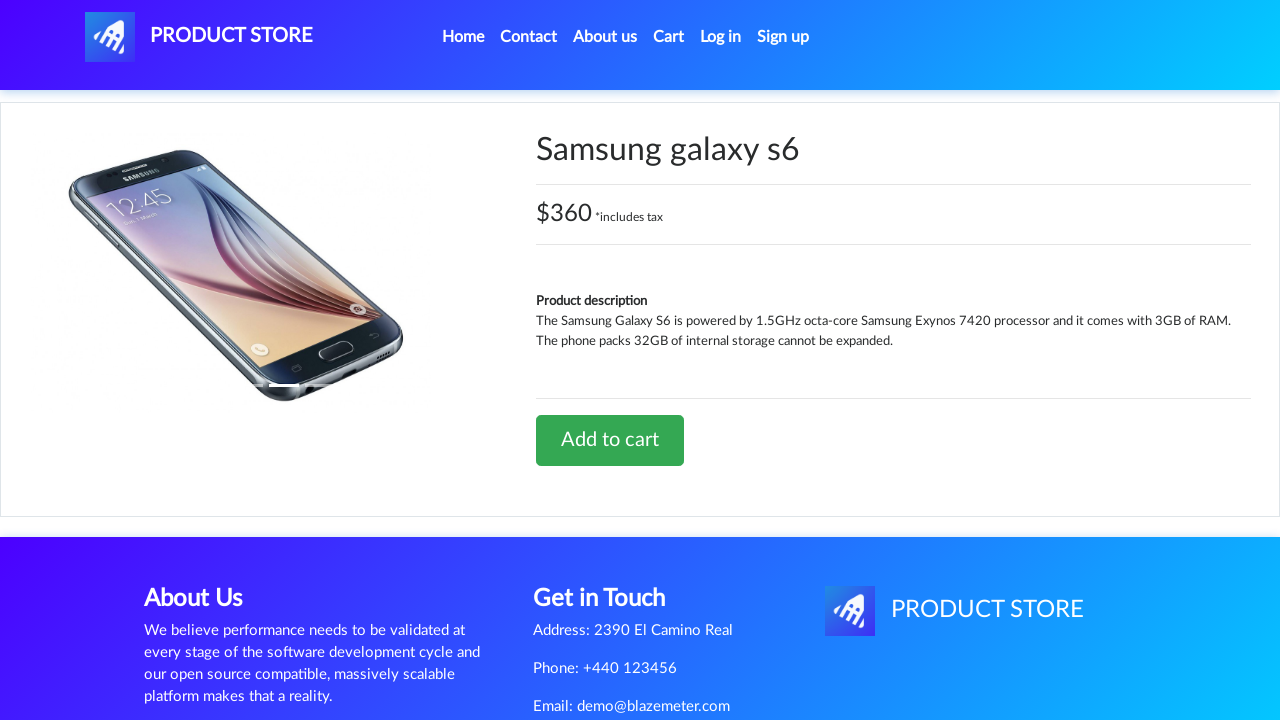

Add to cart button is visible
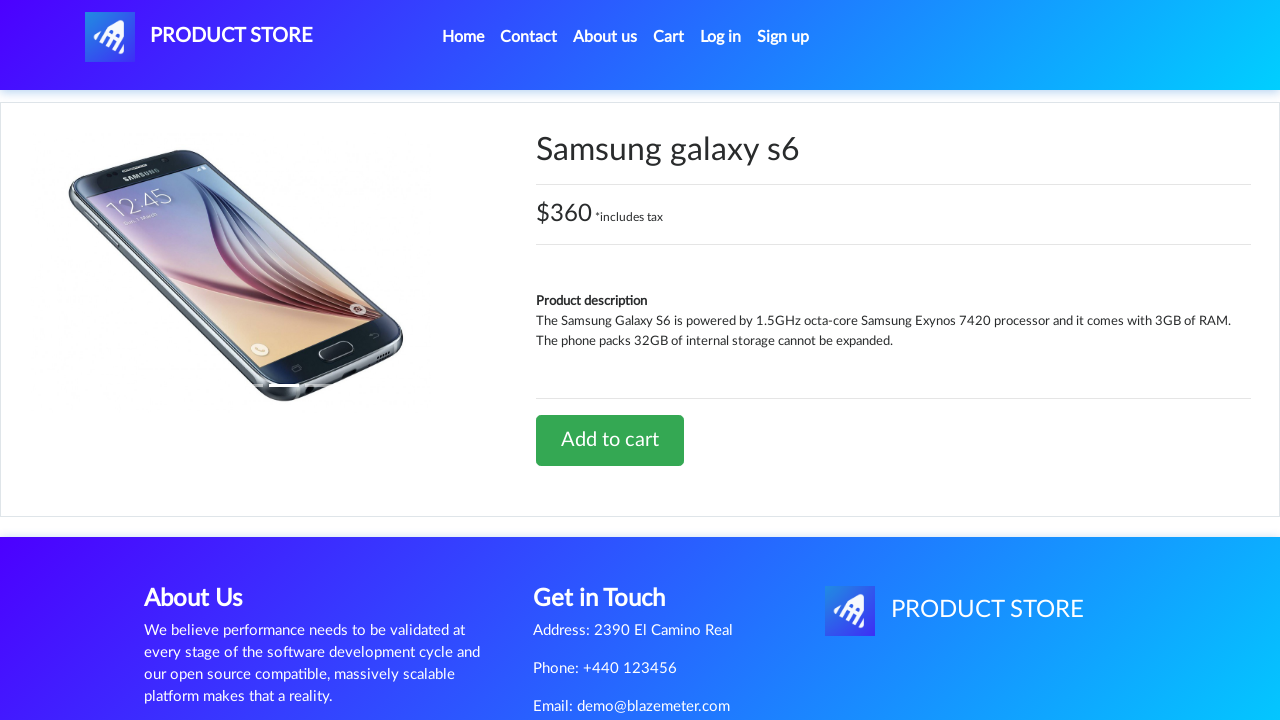

Navigated back to Phones category
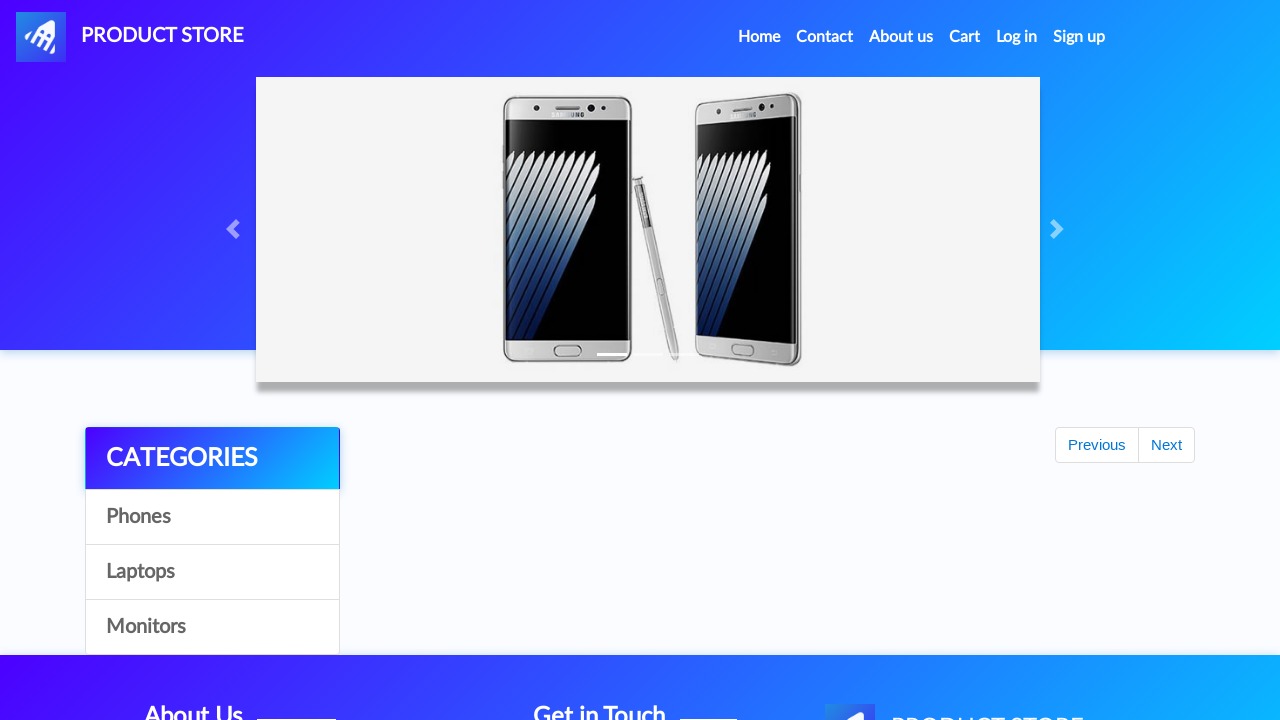

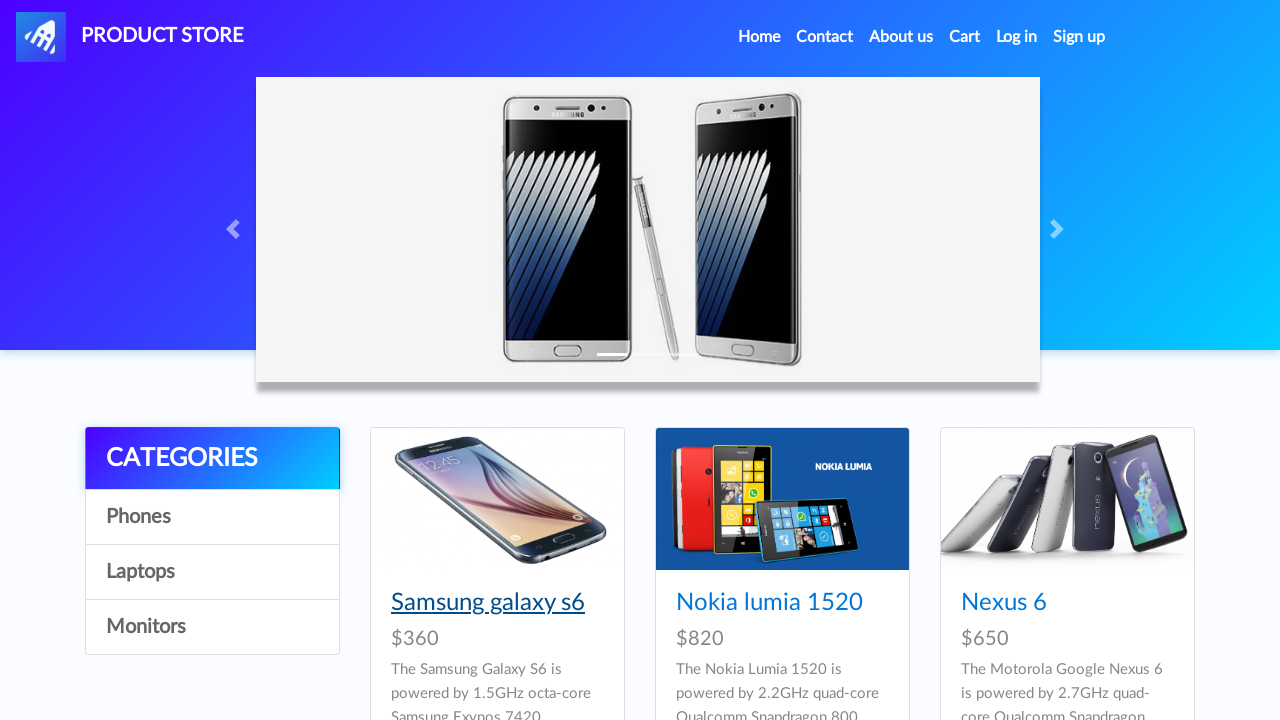